Tests checkbox functionality by locating two checkboxes and clicking them if they are not already selected to ensure both are checked.

Starting URL: https://the-internet.herokuapp.com/checkboxes

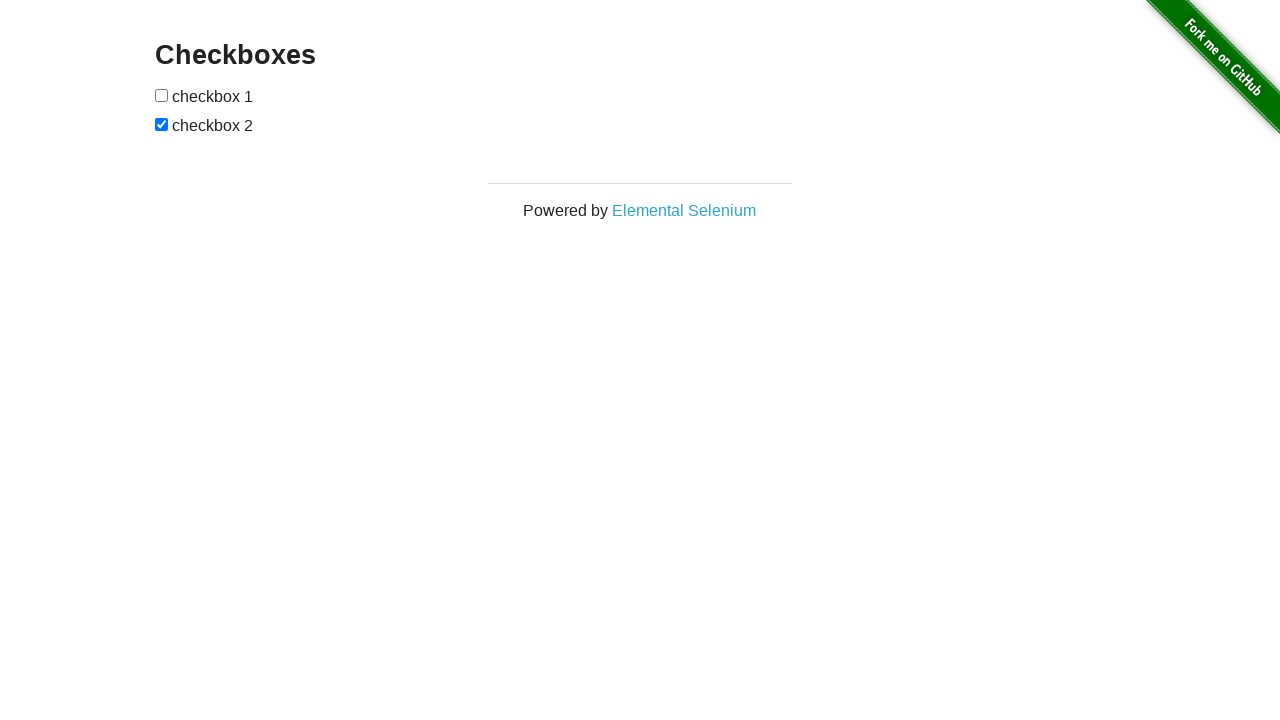

Located first checkbox element
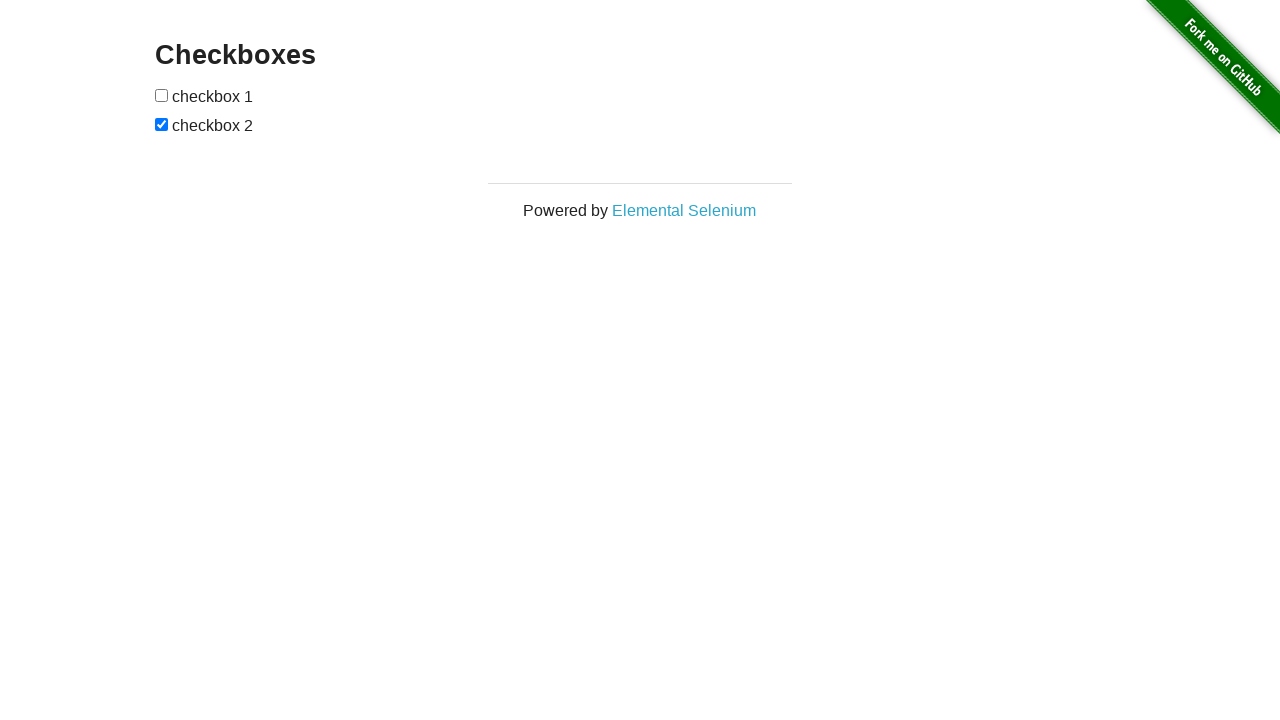

Located second checkbox element
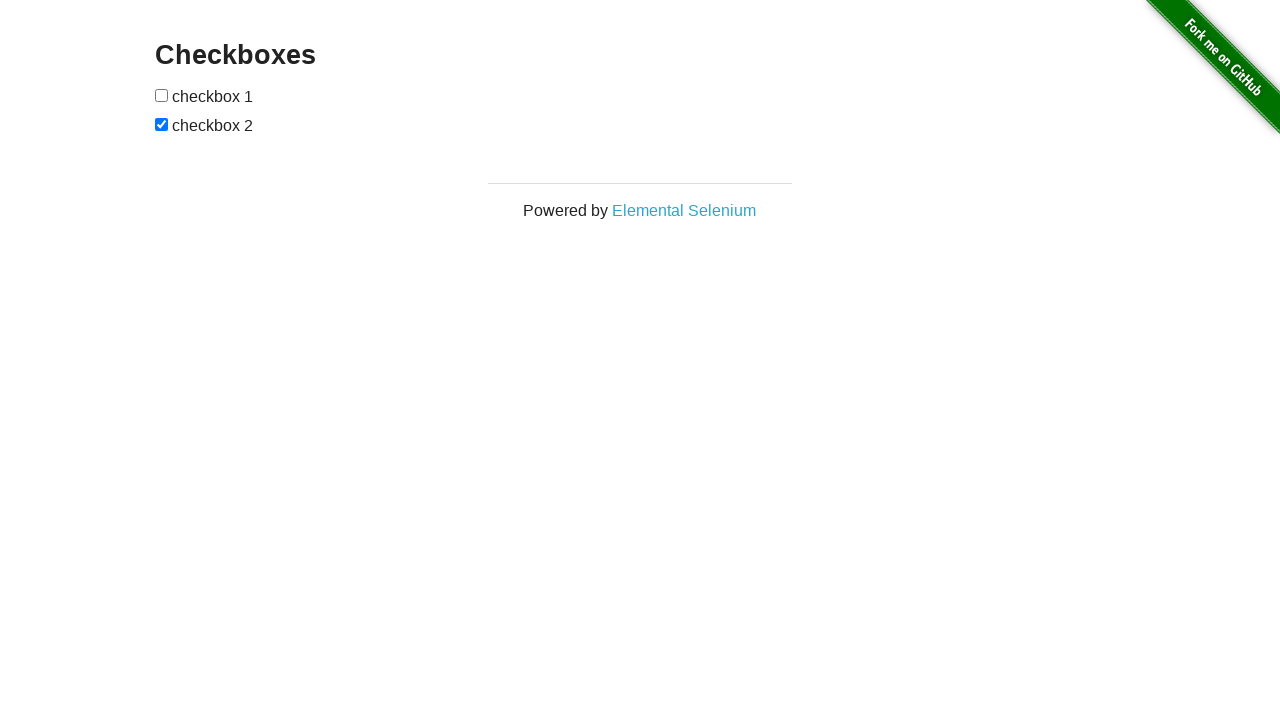

Checked first checkbox state
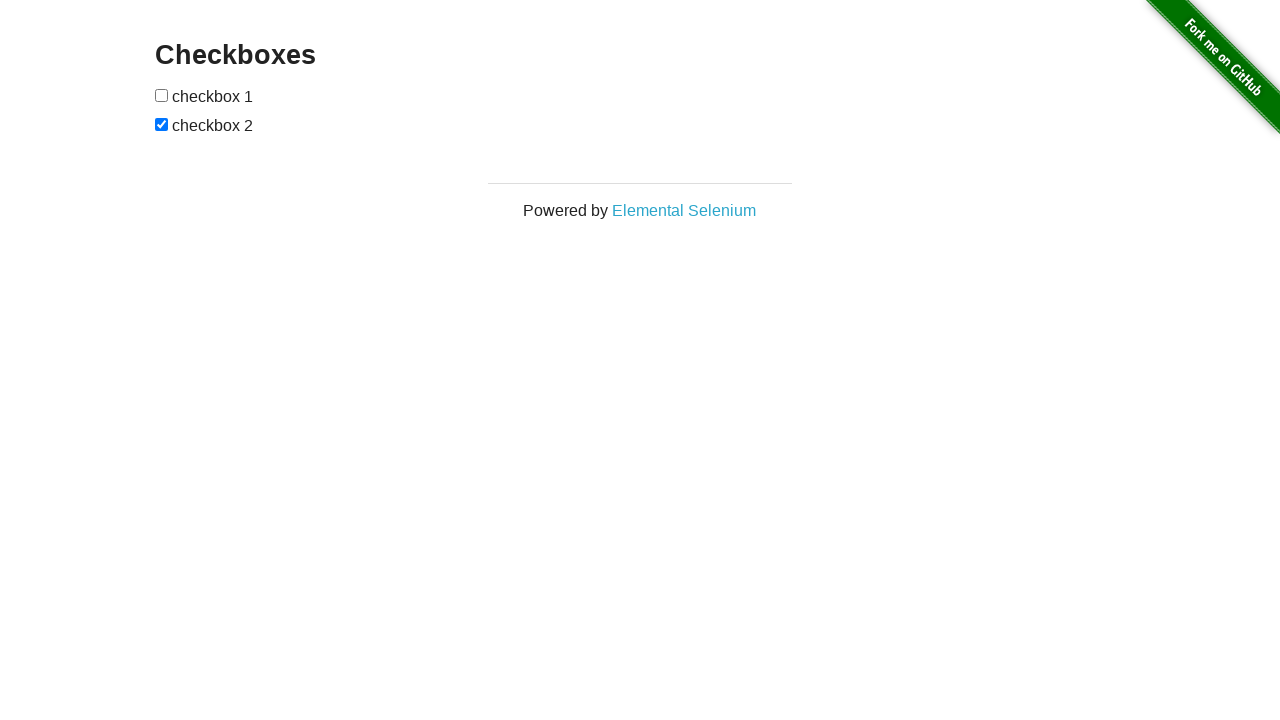

Clicked first checkbox to select it at (162, 95) on (//input[@type='checkbox'])[1]
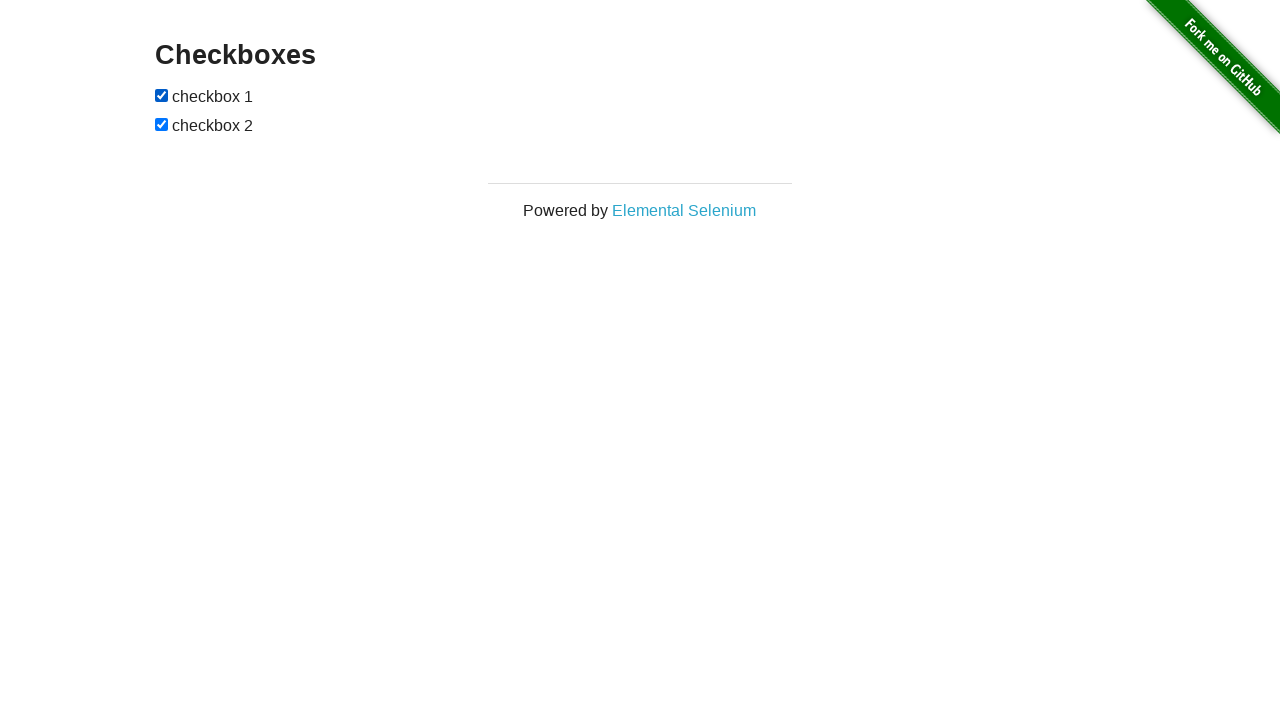

Second checkbox was already checked
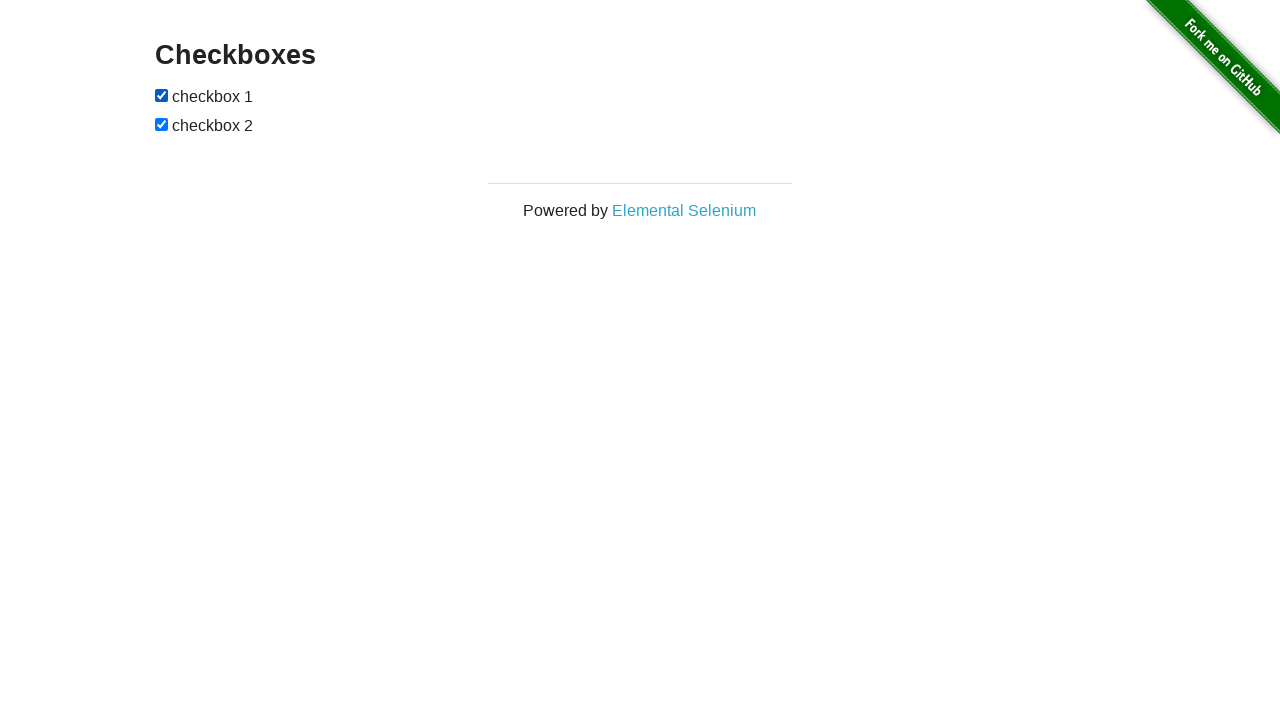

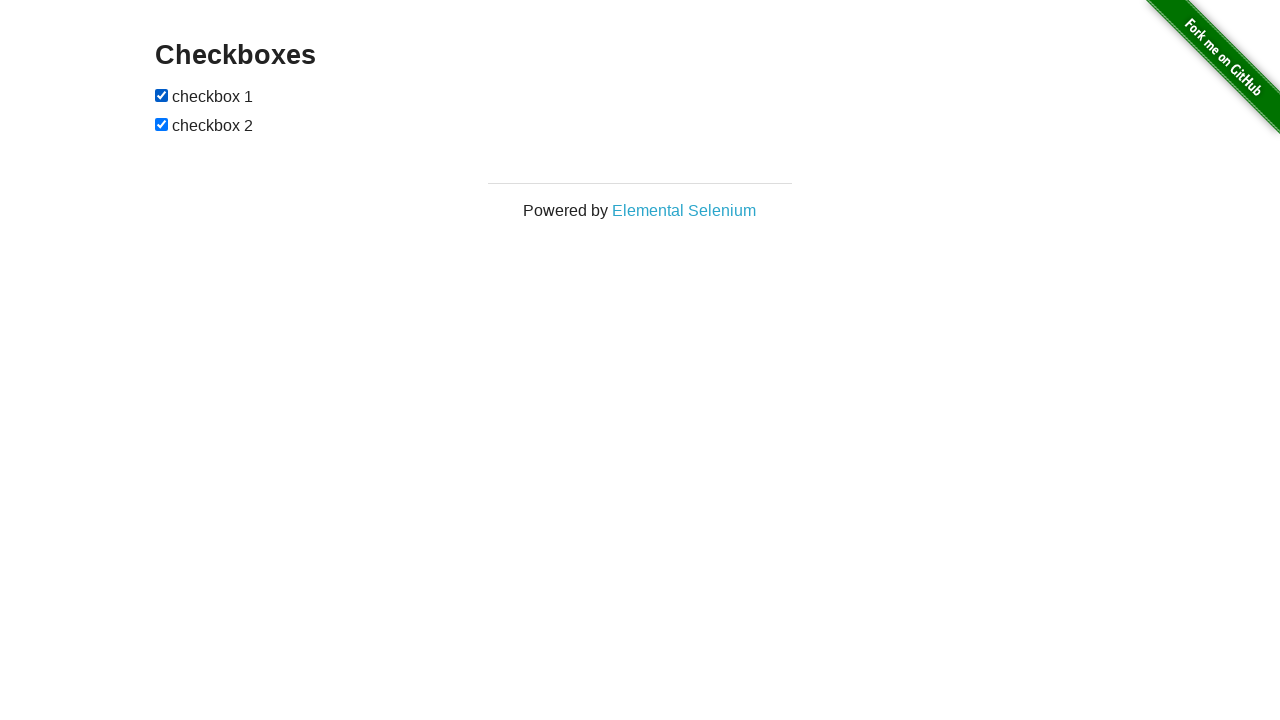